Solves a math captcha by reading a value, calculating its result, filling the answer, and selecting required checkboxes and radio buttons before submitting

Starting URL: https://SunInJuly.github.io/execute_script.html

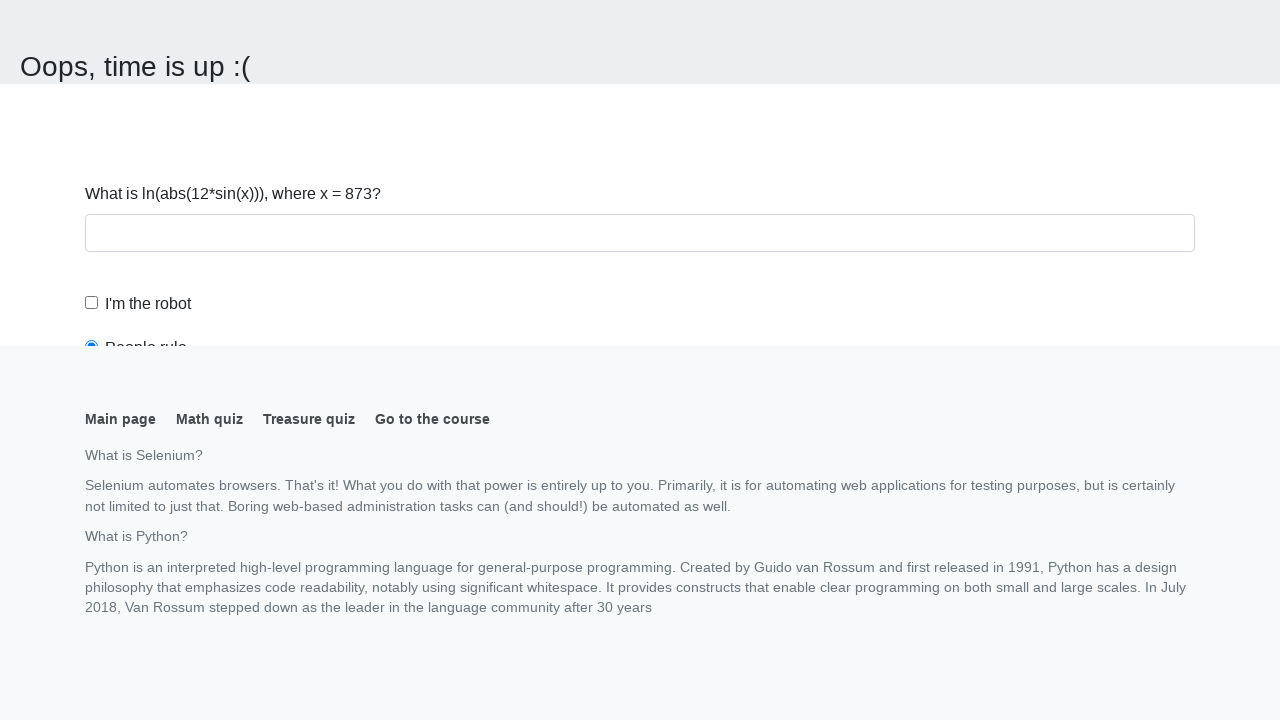

Navigated to math captcha page
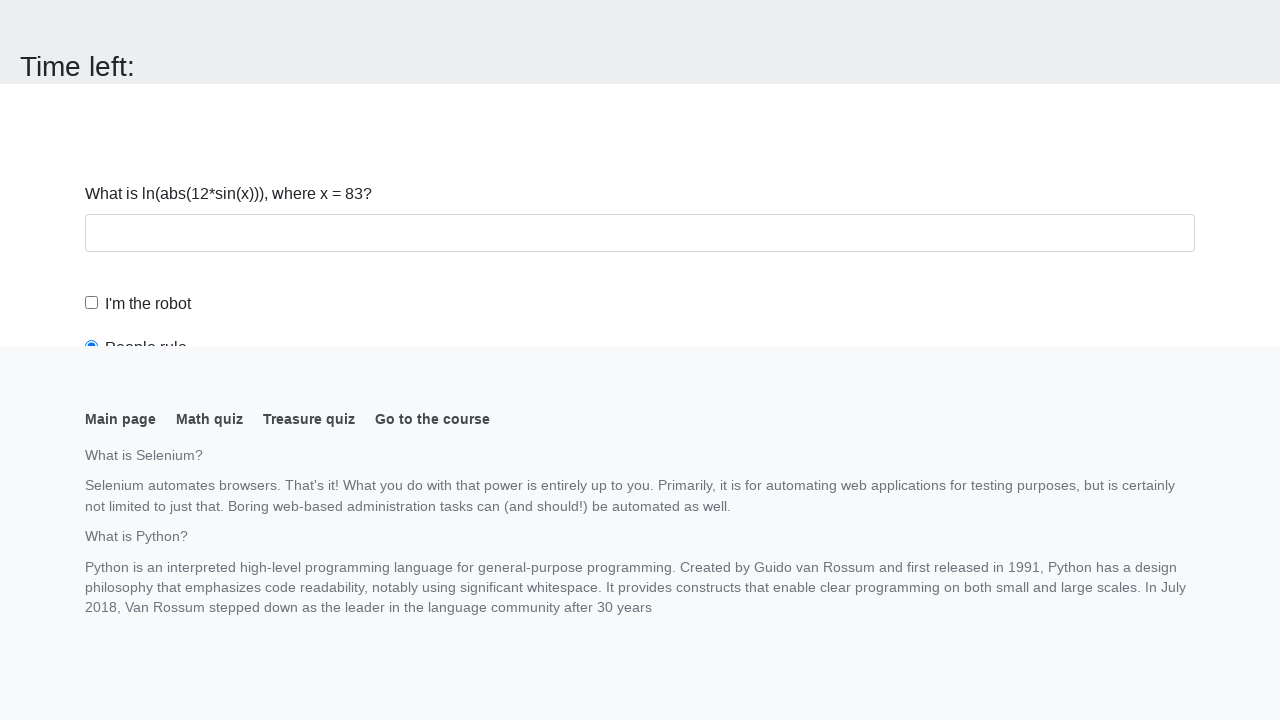

Retrieved x value from page: 83
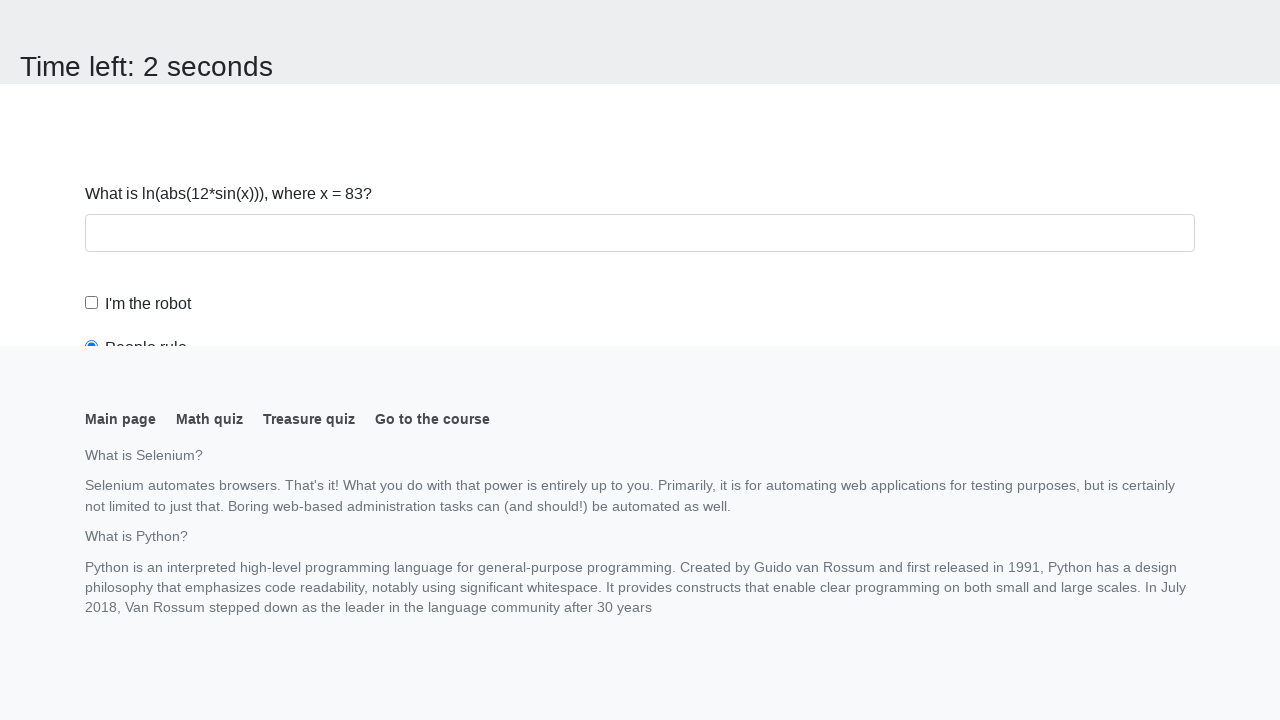

Calculated answer using formula: 2.45275989662158
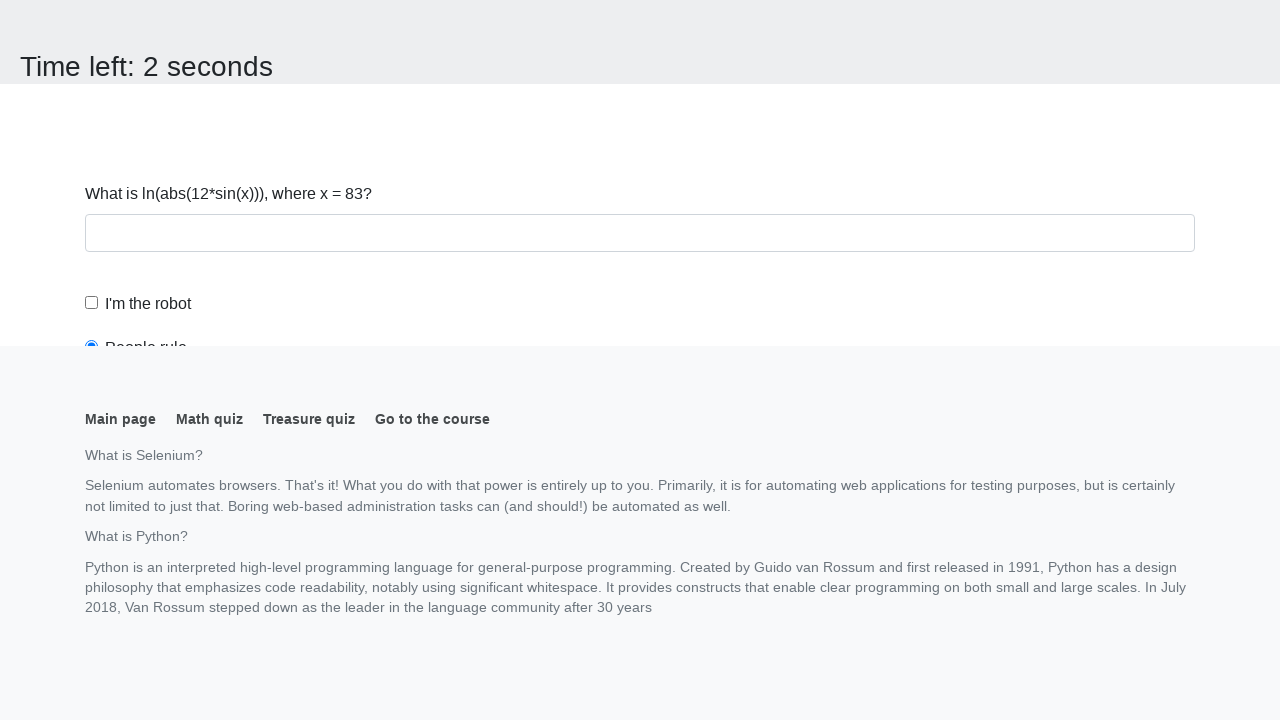

Scrolled answer field into view
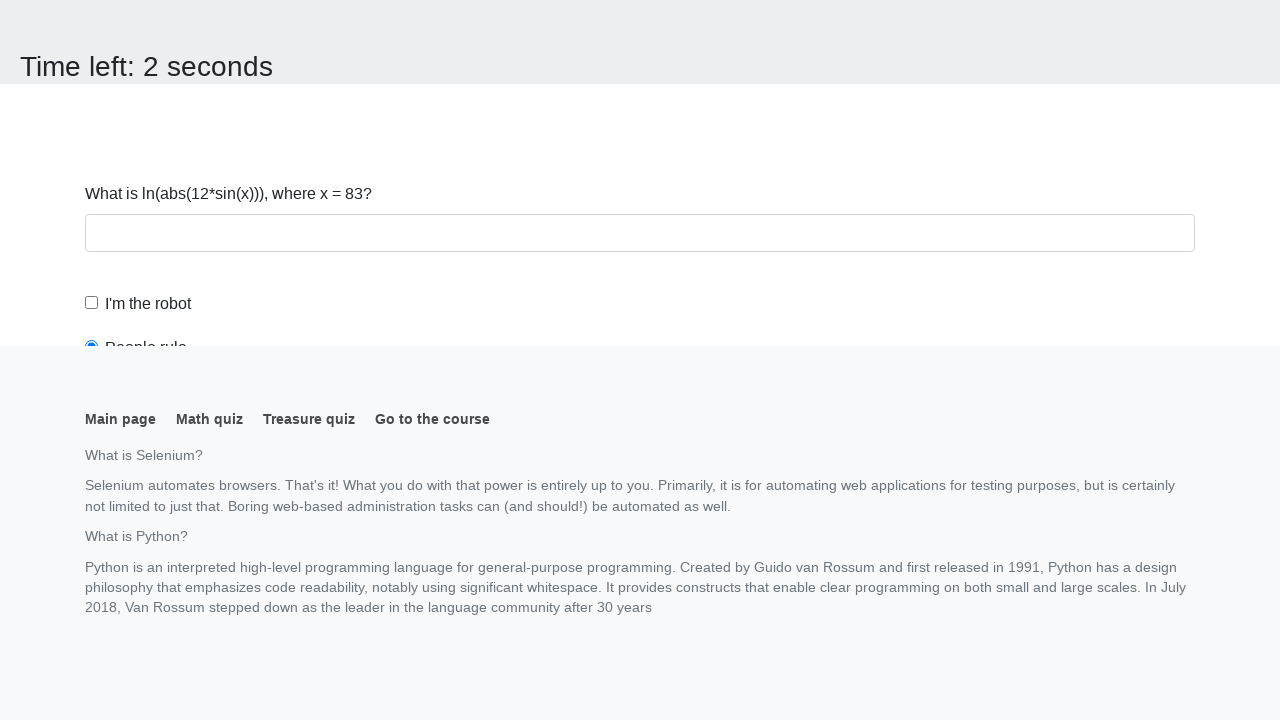

Filled answer field with calculated value: 2.45275989662158 on .form-control#answer
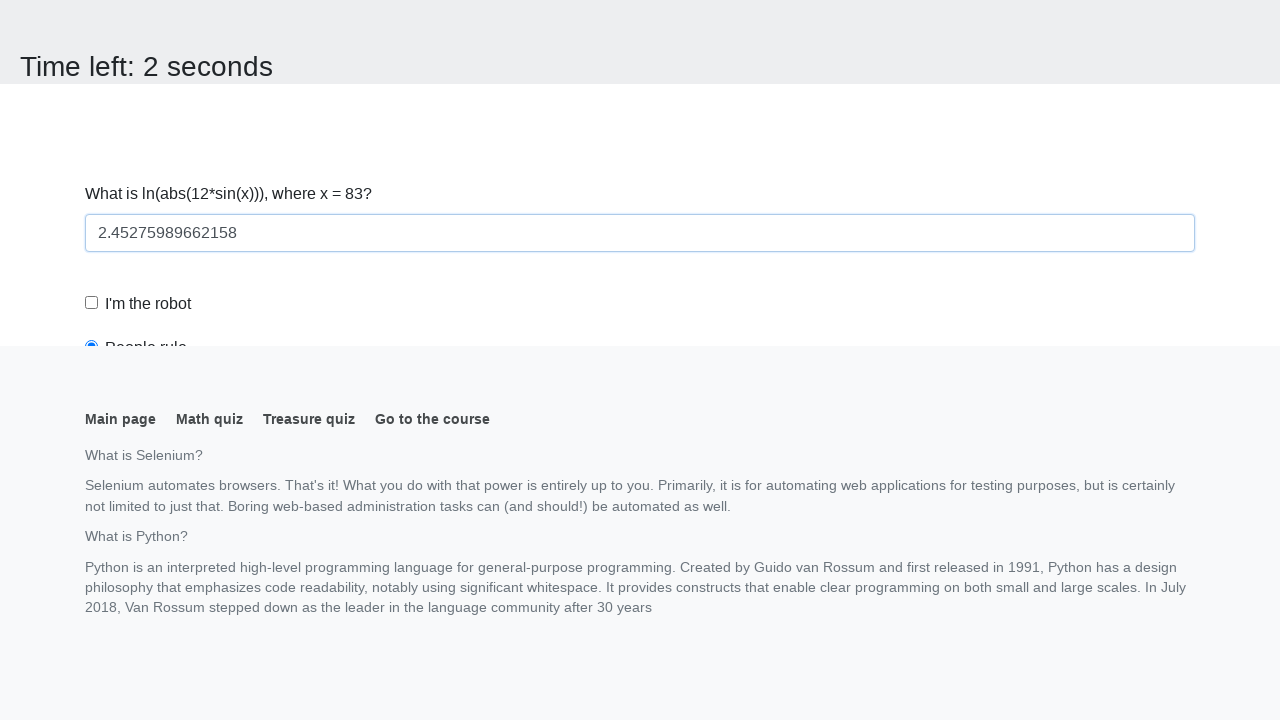

Scrolled robot checkbox into view
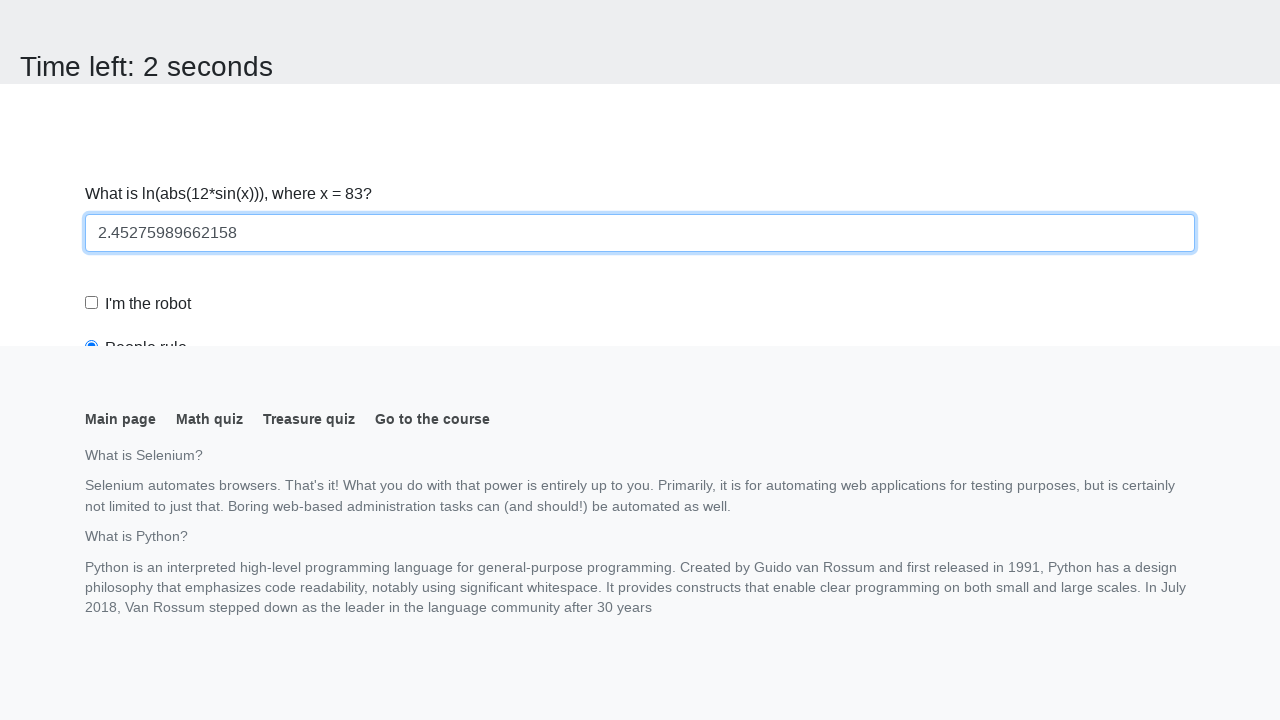

Checked the robot checkbox at (92, 303) on .form-check-input#robotCheckbox
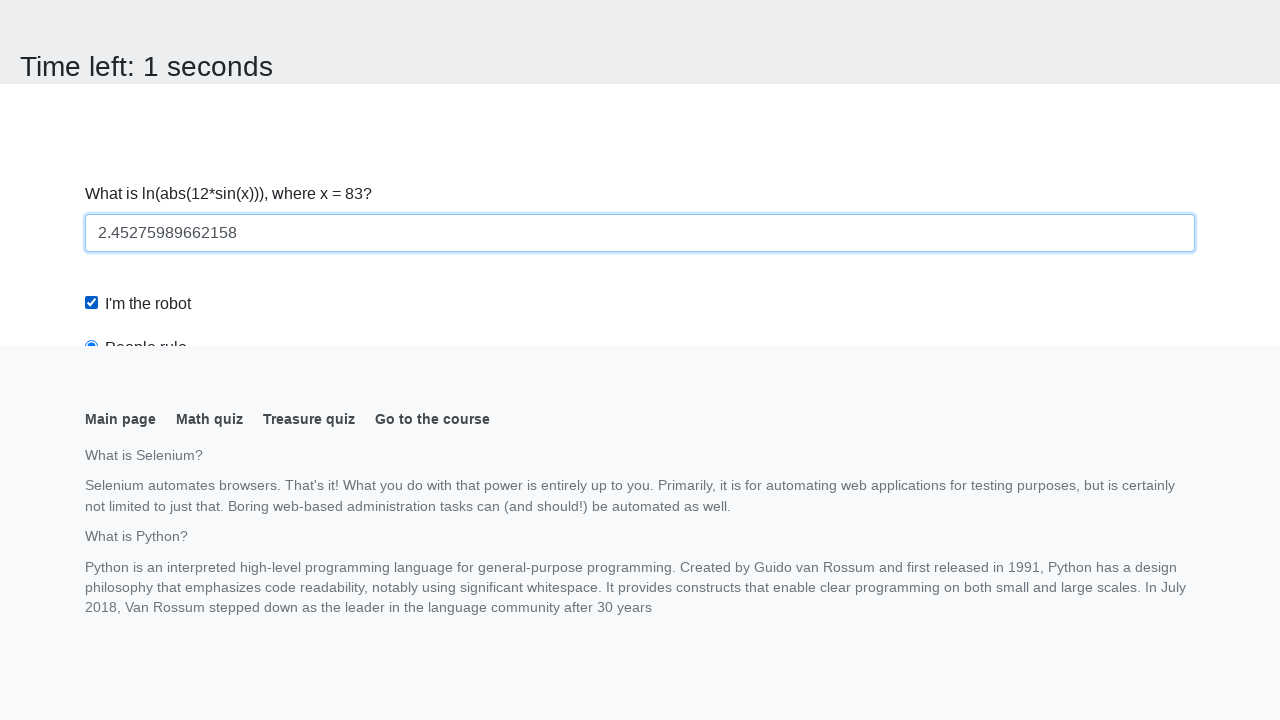

Scrolled robots rule radio button into view
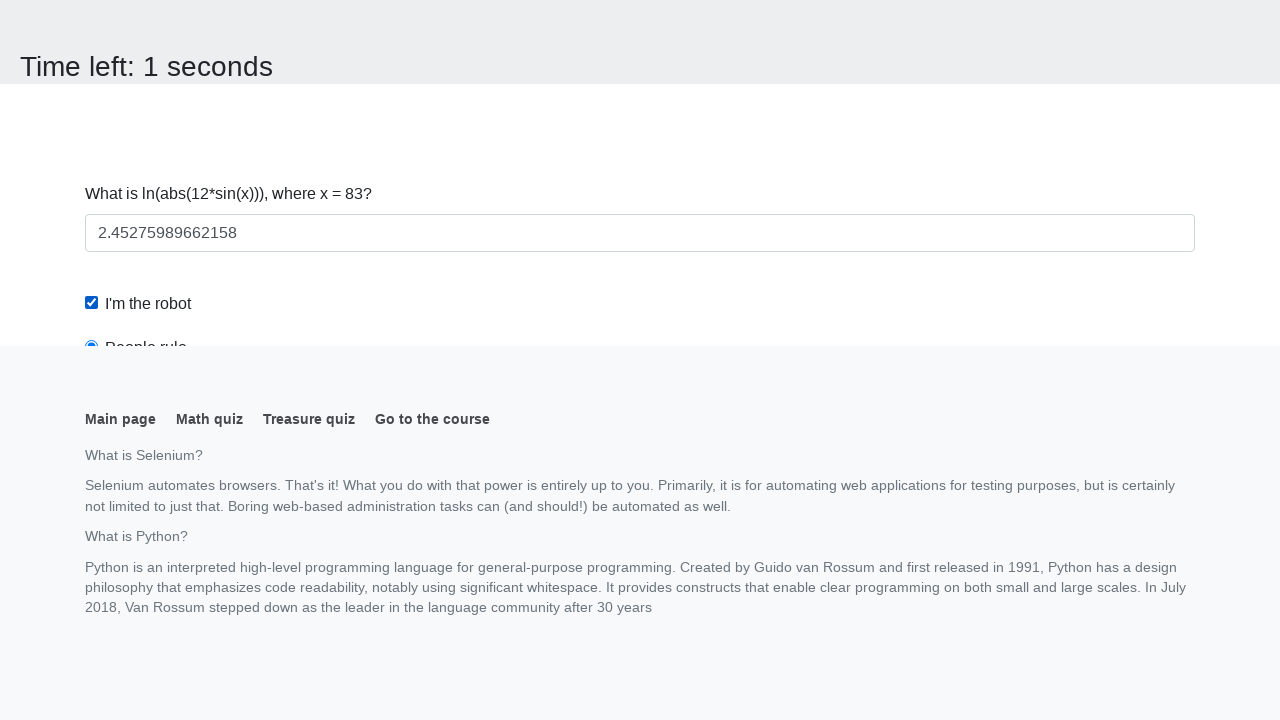

Selected the robots rule radio button at (92, 7) on .form-check-input#robotsRule
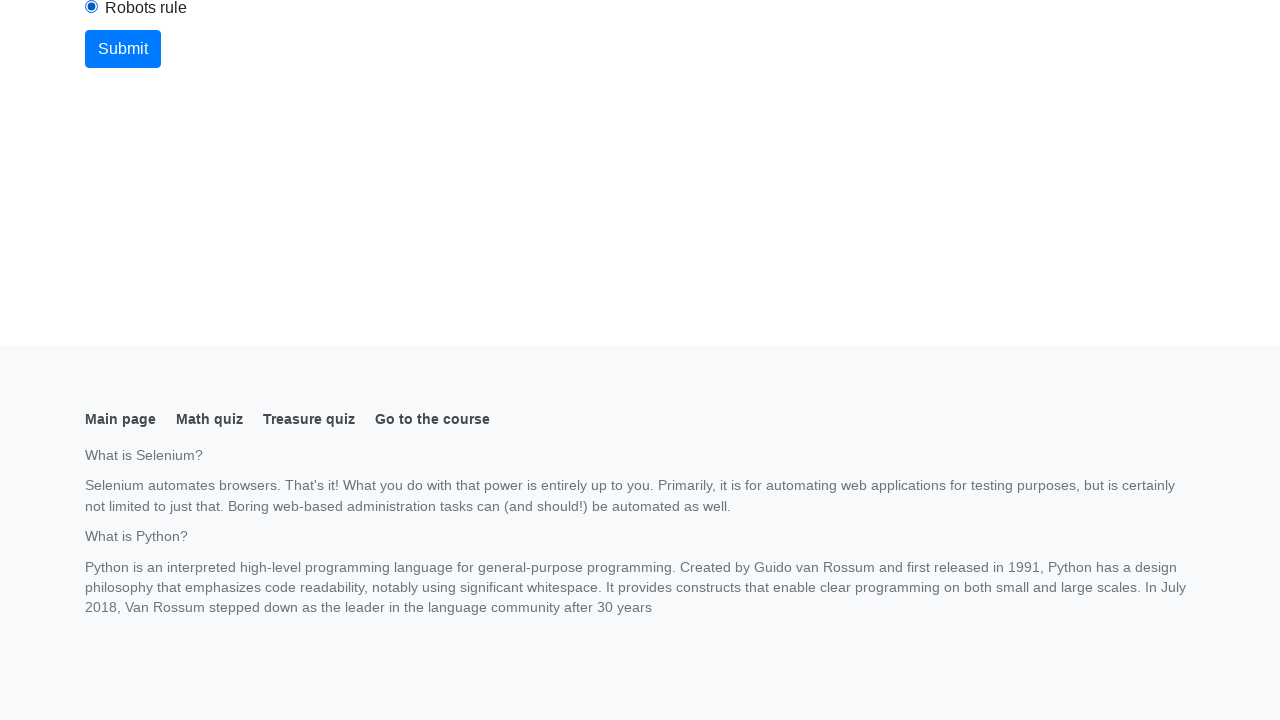

Scrolled submit button into view
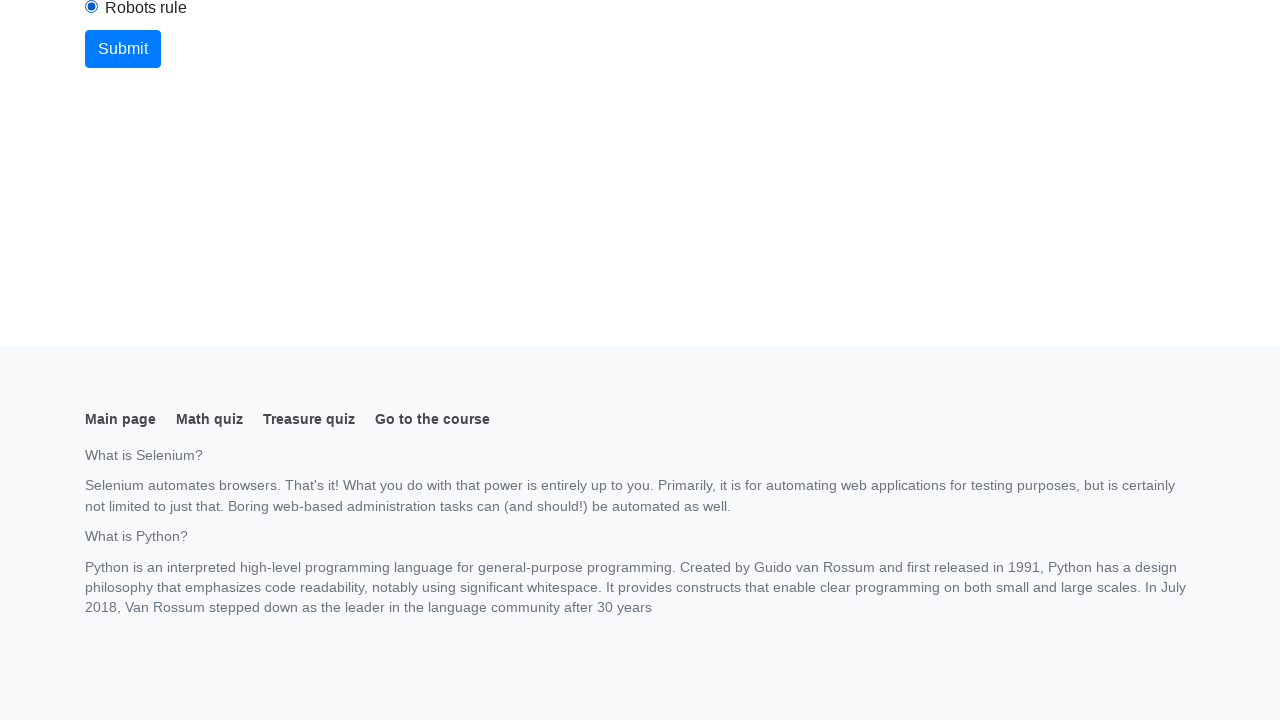

Clicked submit button to submit form at (123, 49) on button.btn-primary
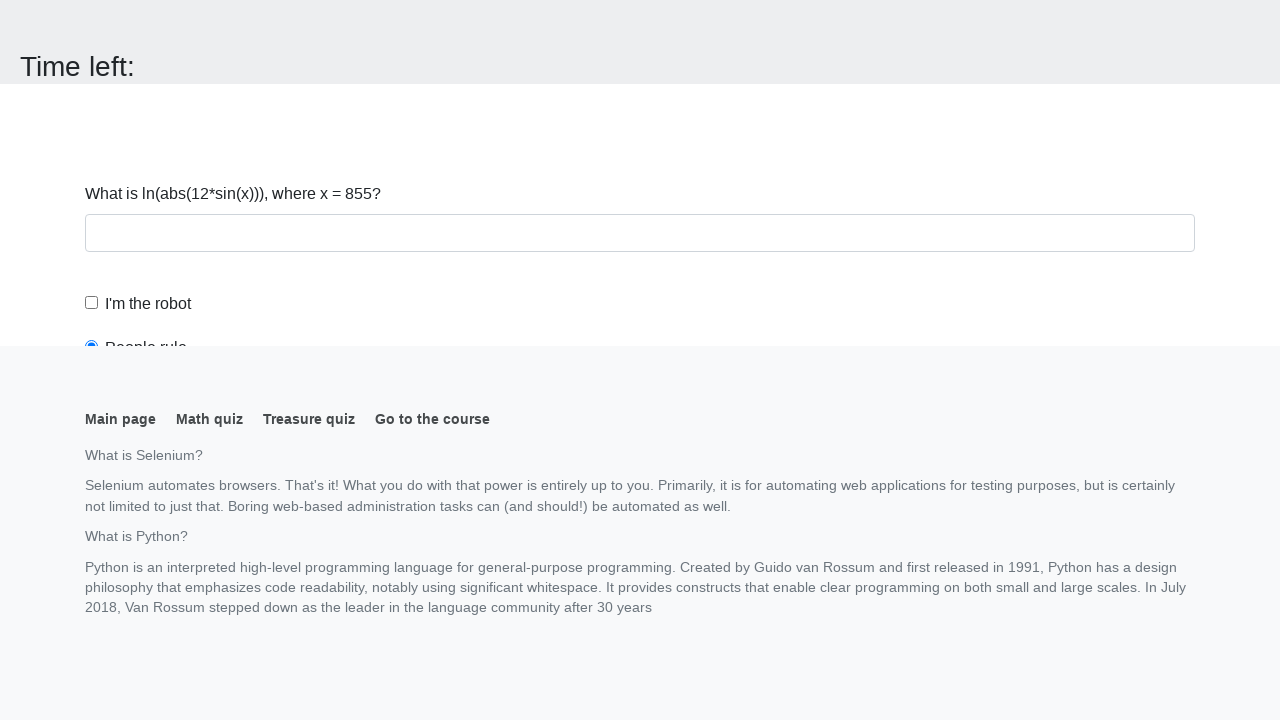

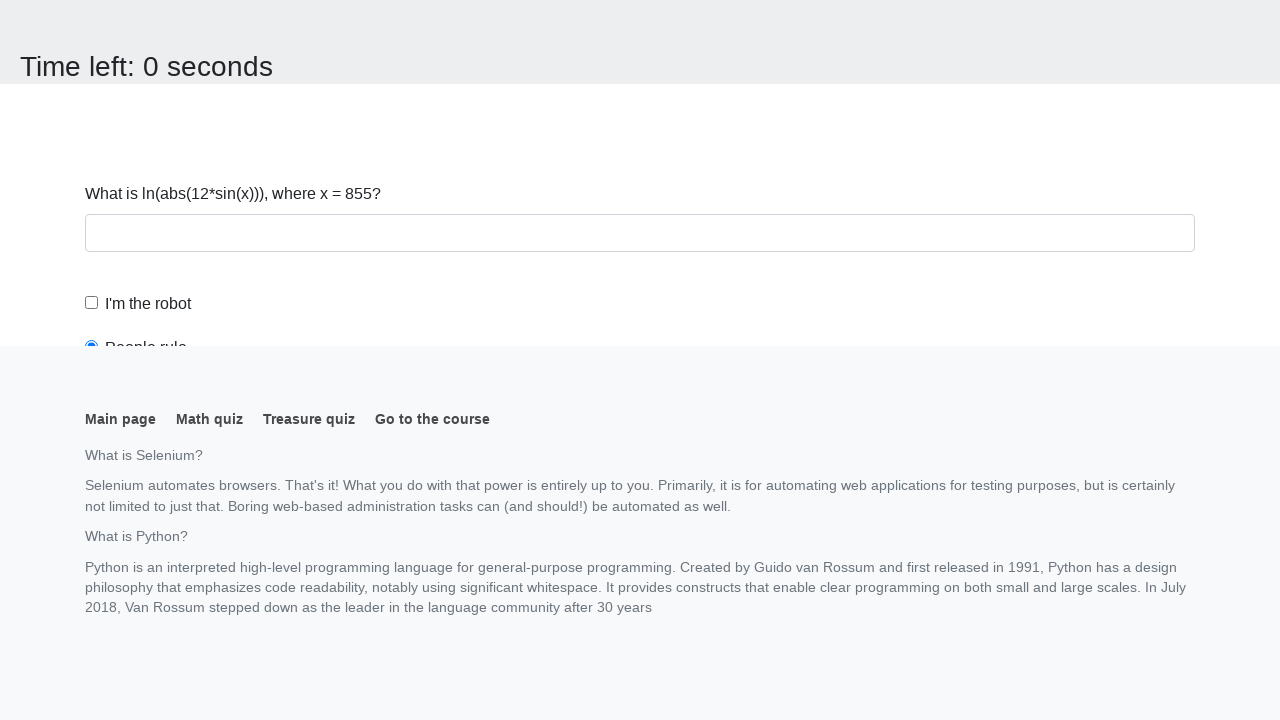